Tests browser zoom functionality by programmatically zooming in and out to different levels on the Snapdeal website

Starting URL: https://snapdeal.com/

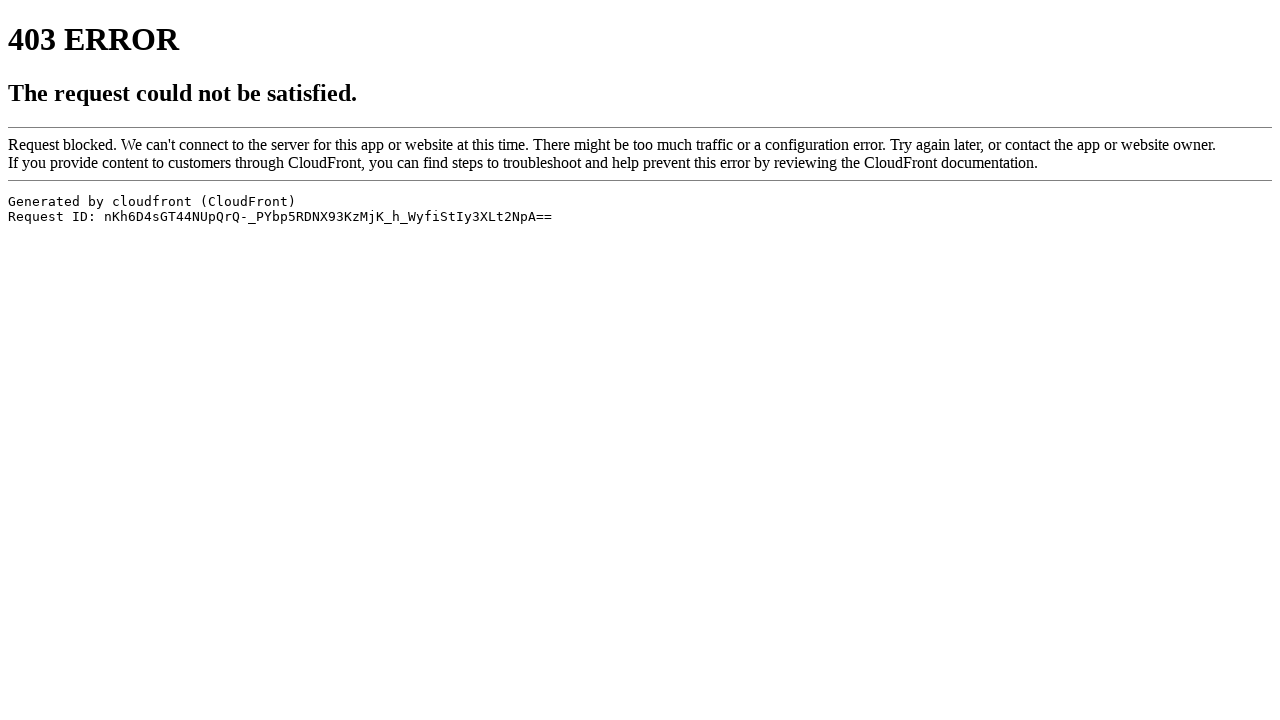

Zoomed in to 110% using JavaScript
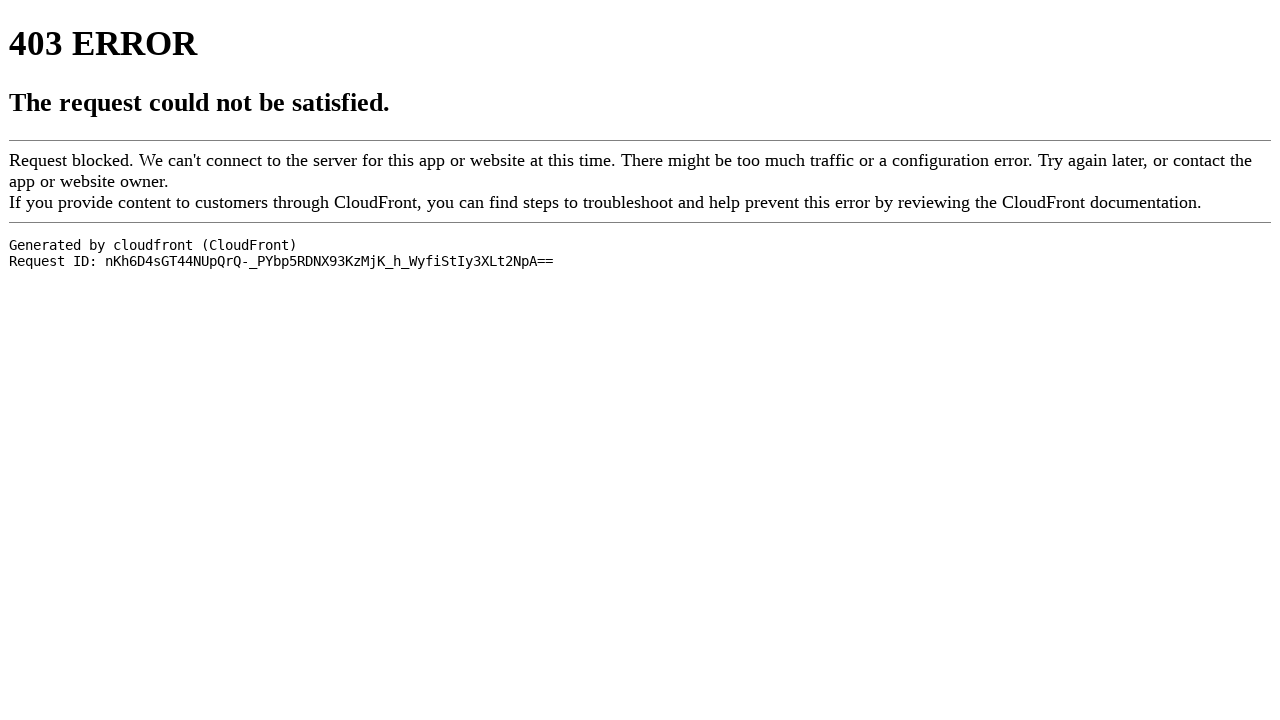

Waited 2.5 seconds for 110% zoom effect to be visible
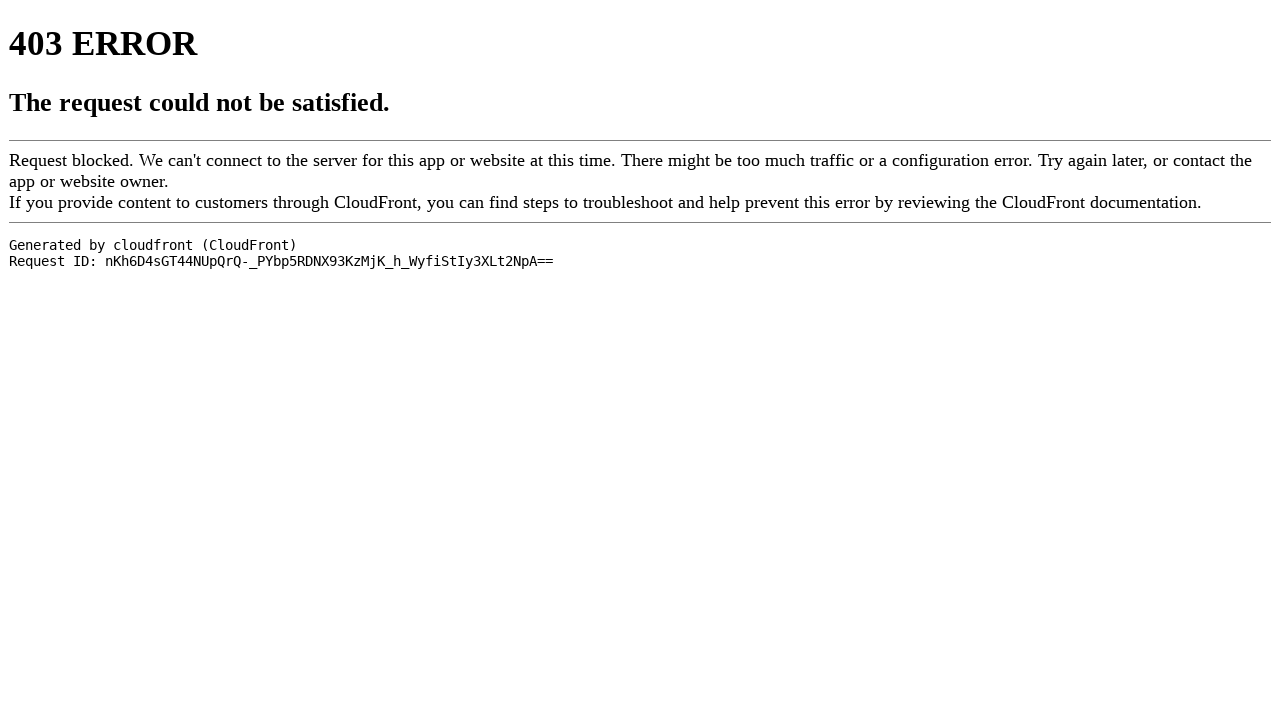

Zoomed out to 50% using JavaScript
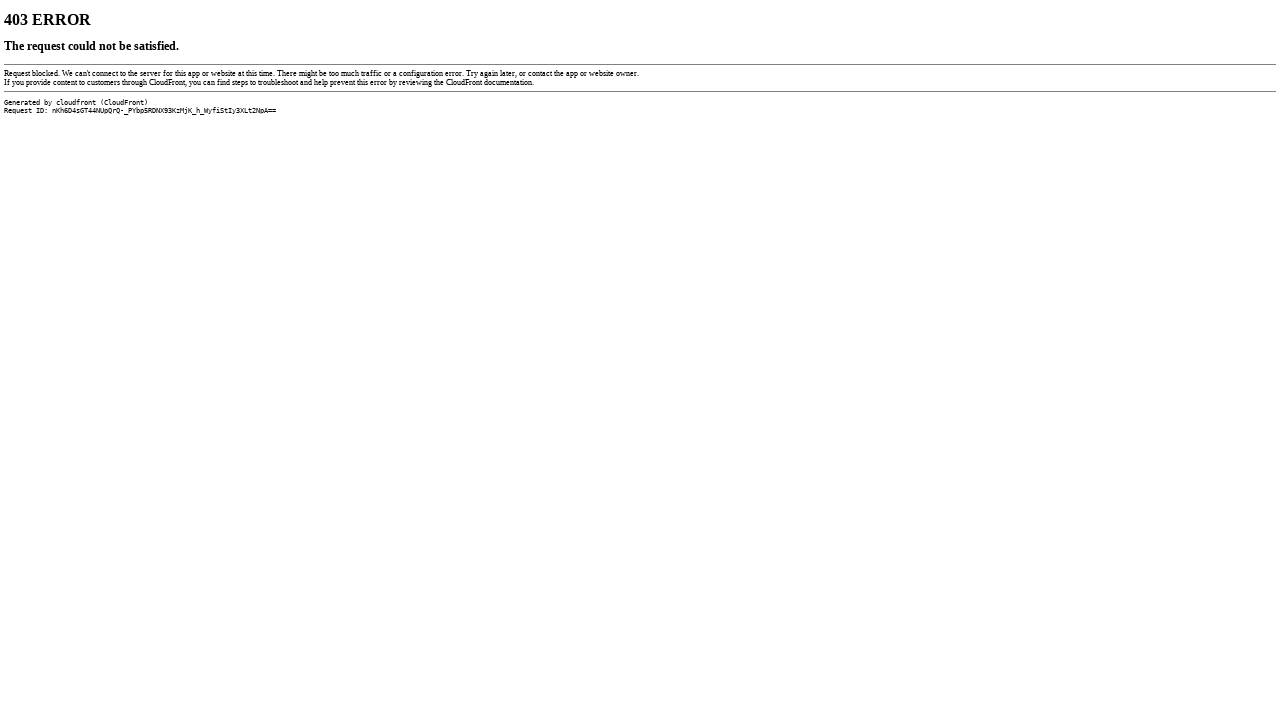

Waited 2.5 seconds for 50% zoom effect to be visible
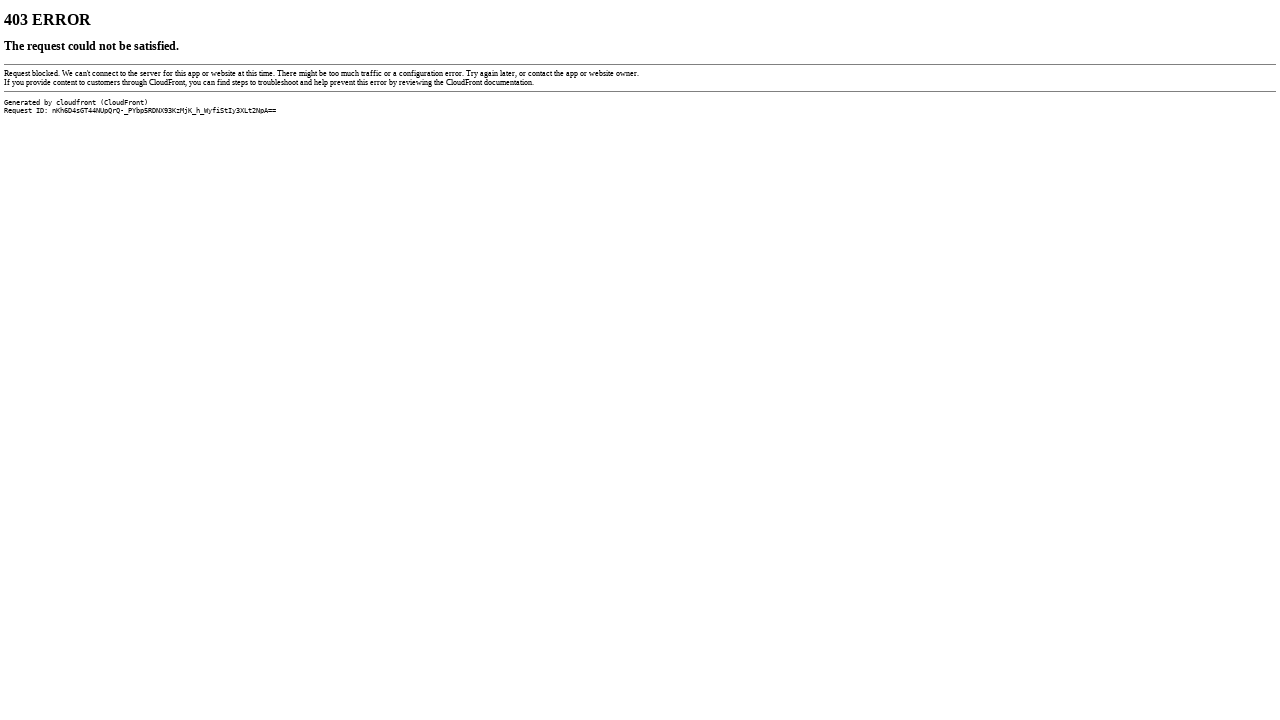

Zoomed out to 20% using JavaScript
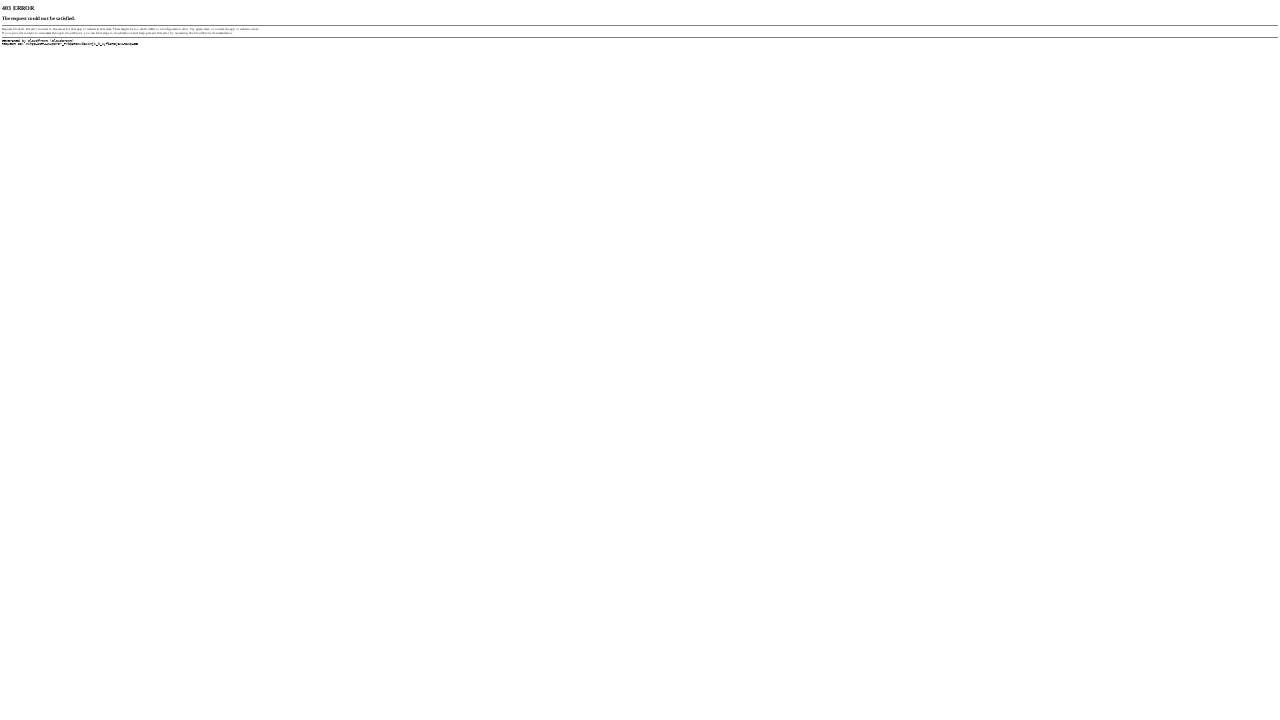

Waited 2.5 seconds for 20% zoom effect to be visible
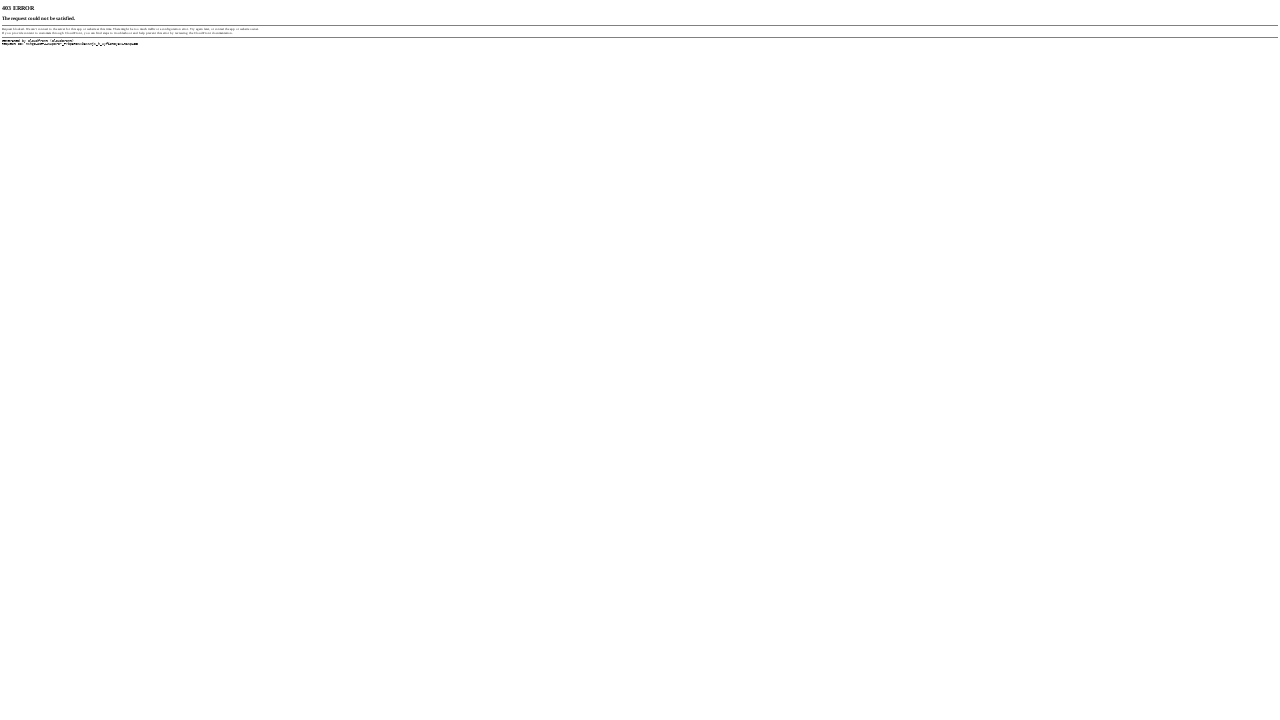

Zoomed in to 80% using JavaScript
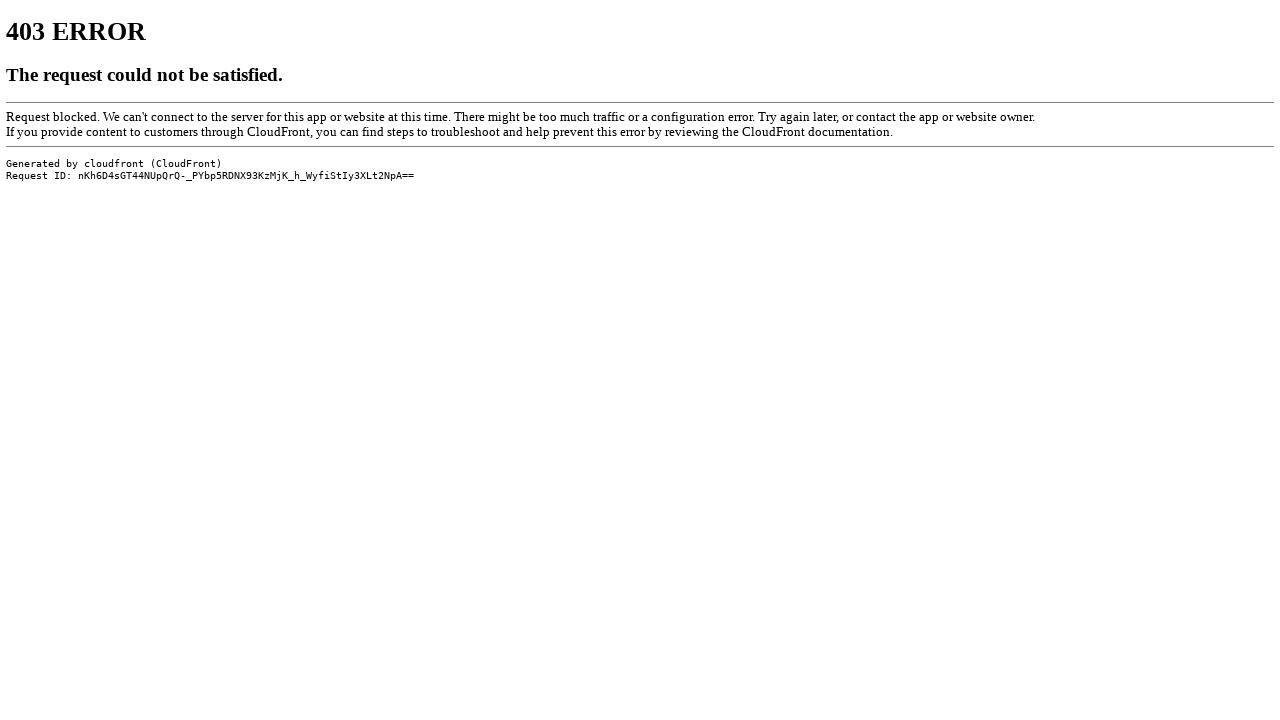

Waited 4 seconds for final 80% zoom effect to be visible
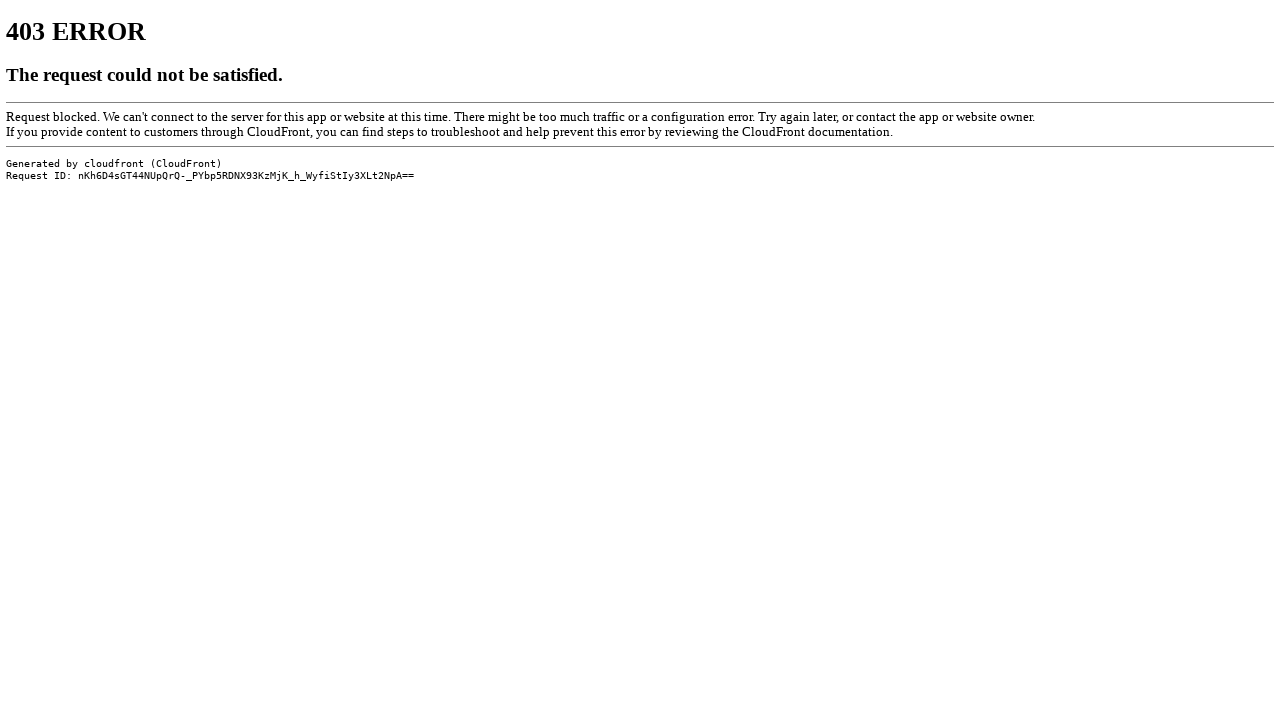

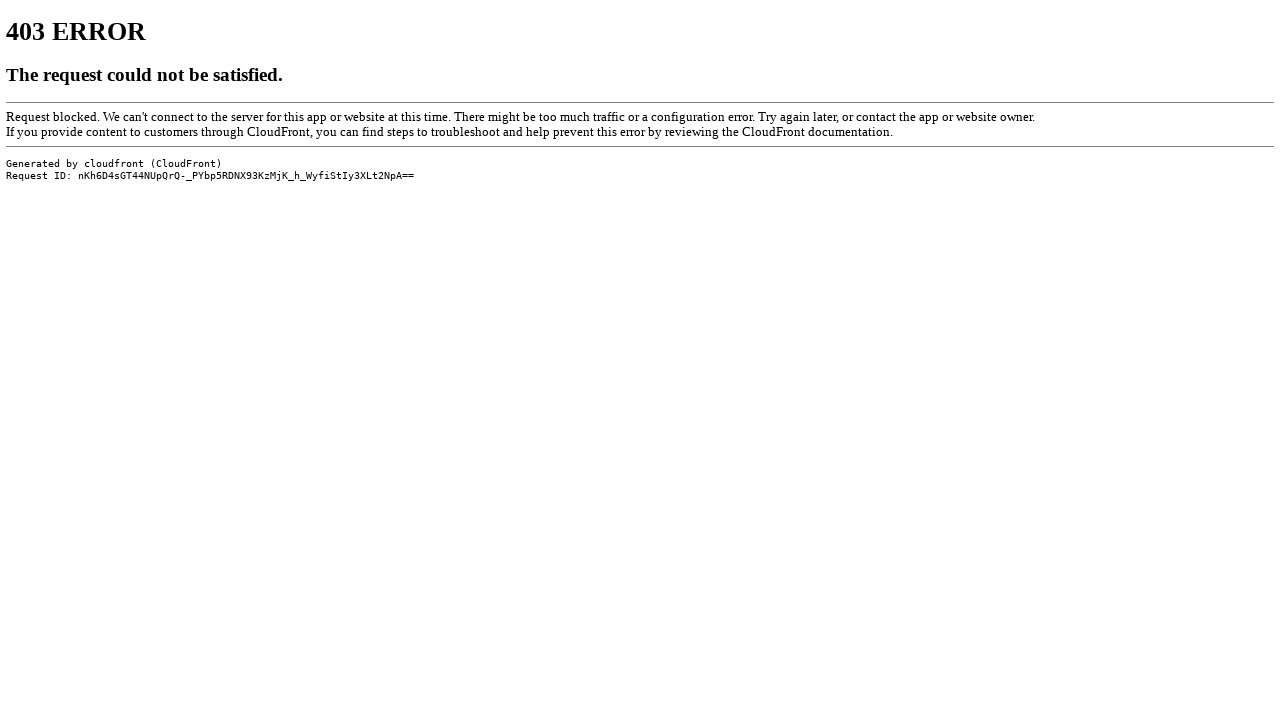